Tests file download functionality by clicking the download button on a demo page and waiting for the download to initiate

Starting URL: https://demoqa.com/upload-download

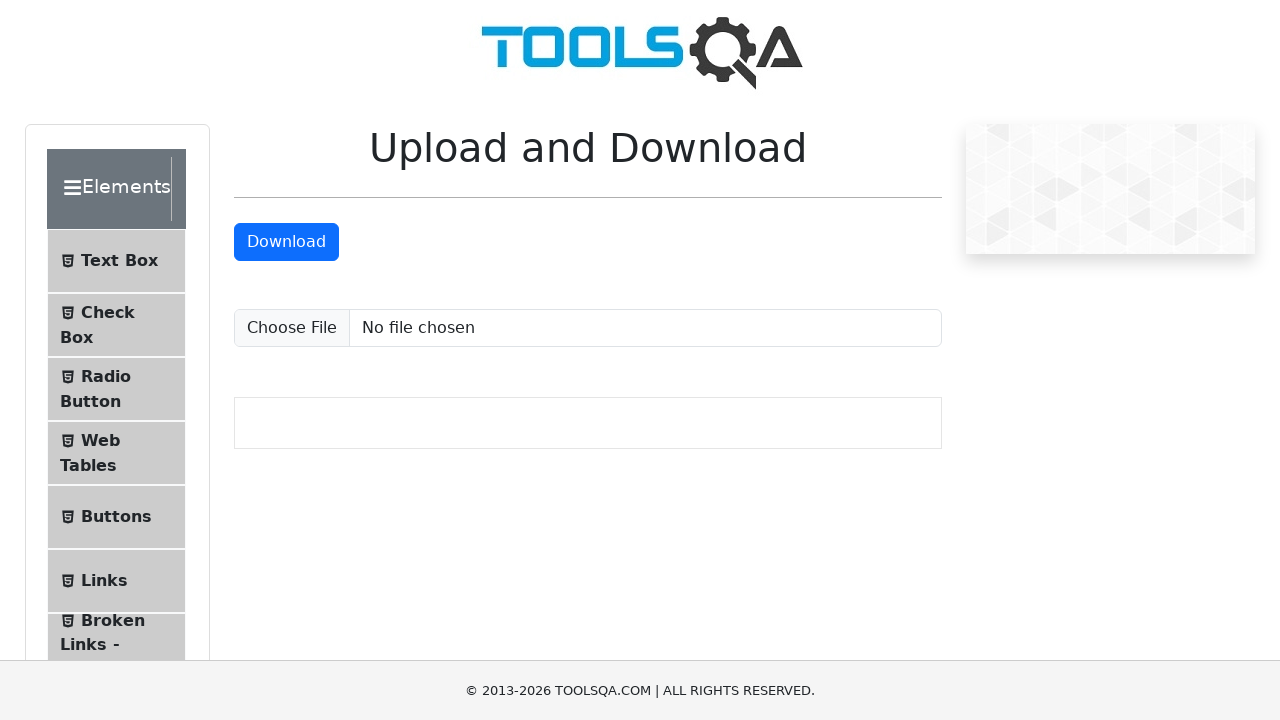

Clicked download button to initiate file download at (286, 242) on #downloadButton
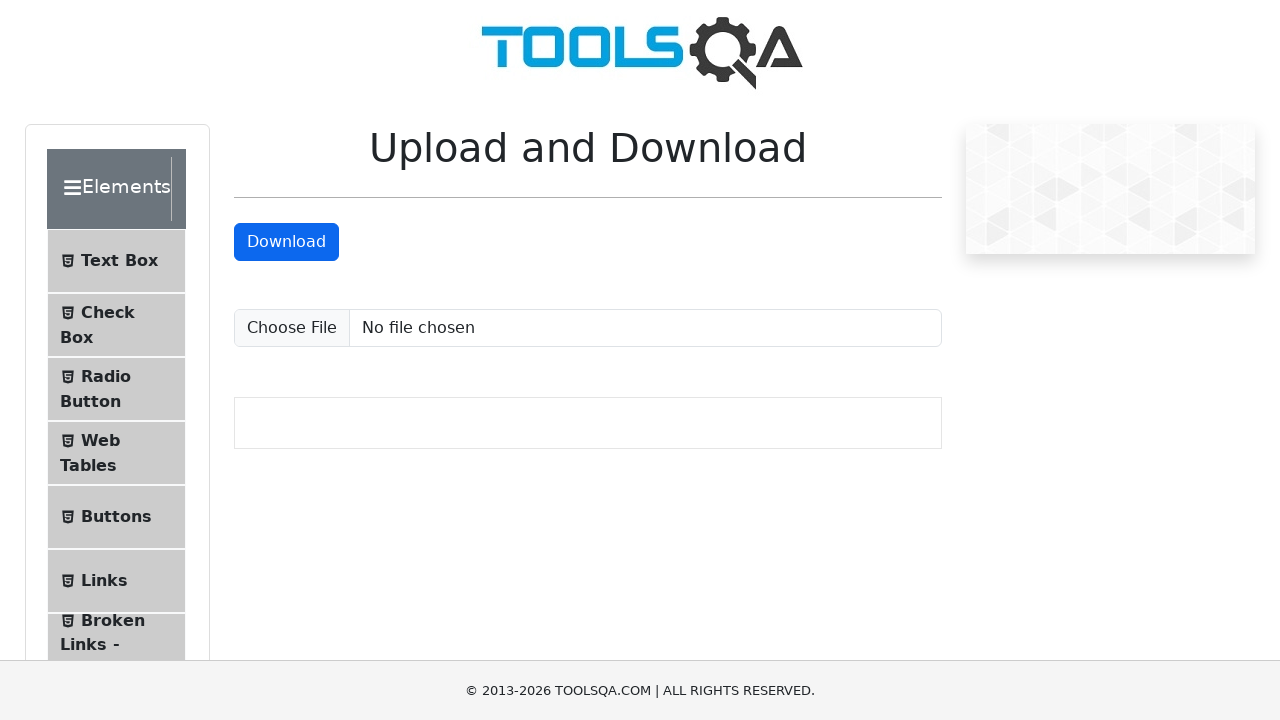

Download completed and download object retrieved
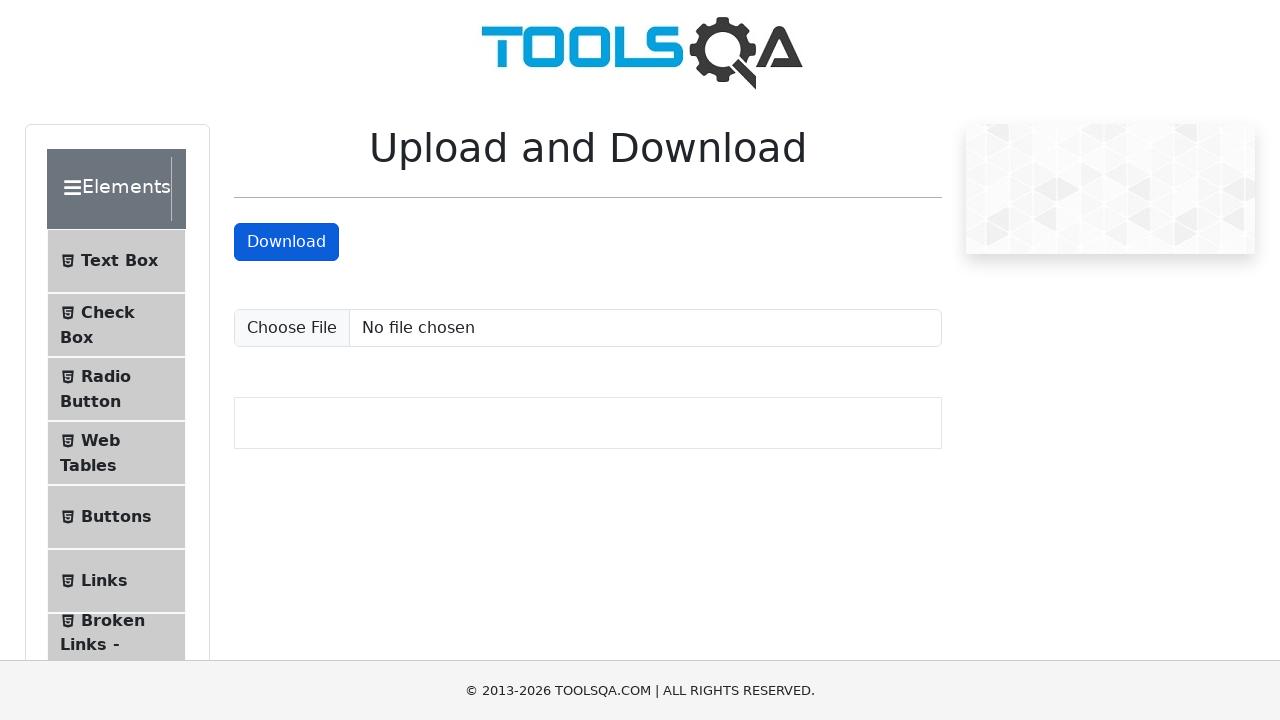

Verified downloaded filename is 'sampleFile.jpeg'
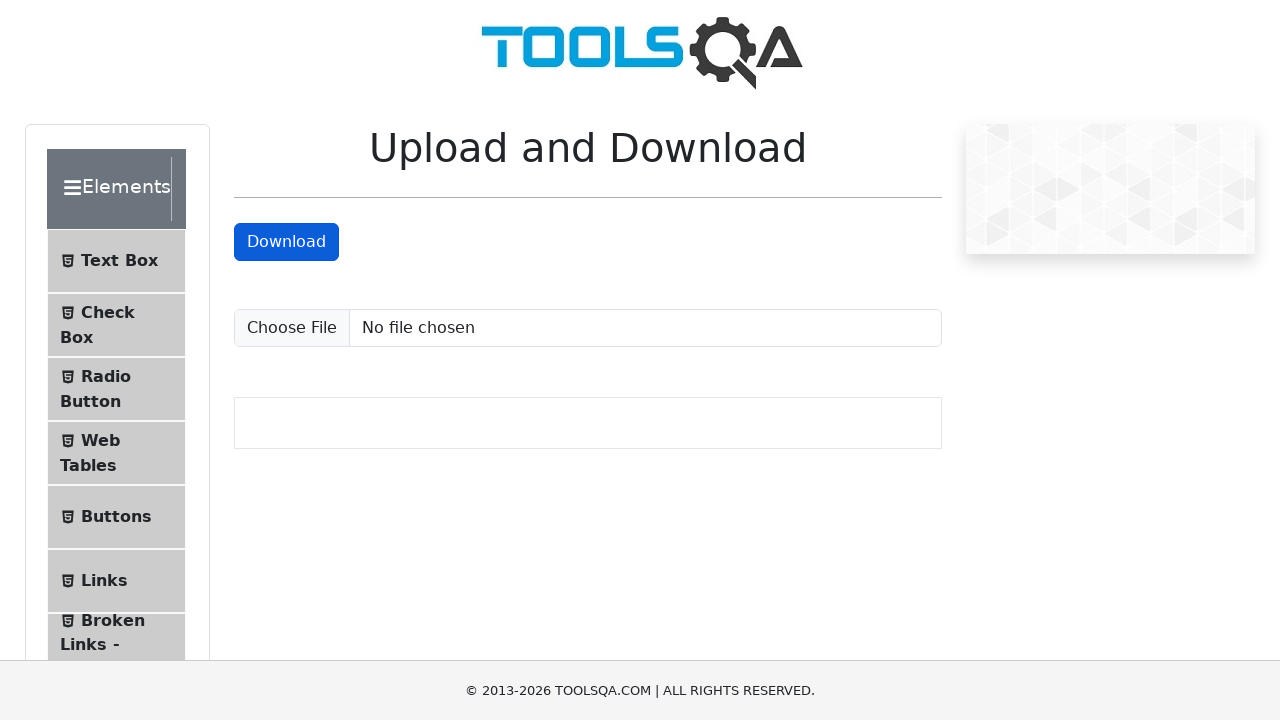

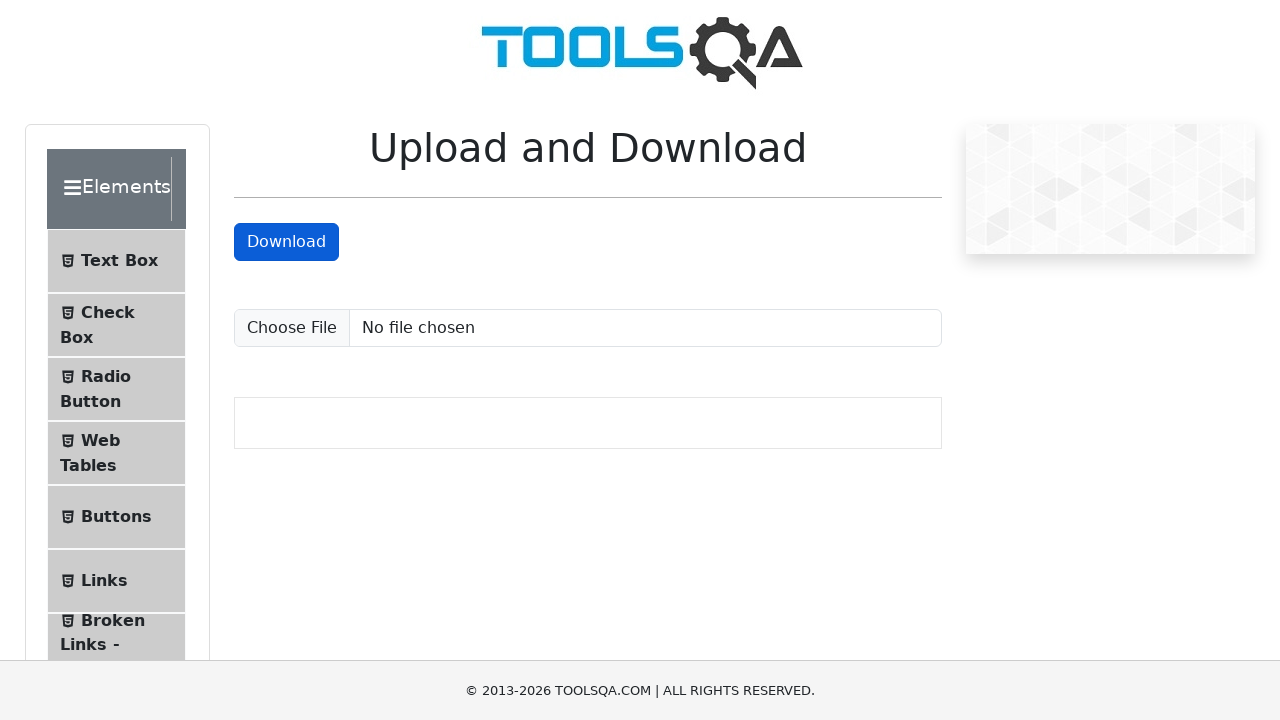